Tests various form controls on a practice page including checkbox selection, radio button selection, dropdown selection, and multi-select options

Starting URL: https://www.letskodeit.com/practice

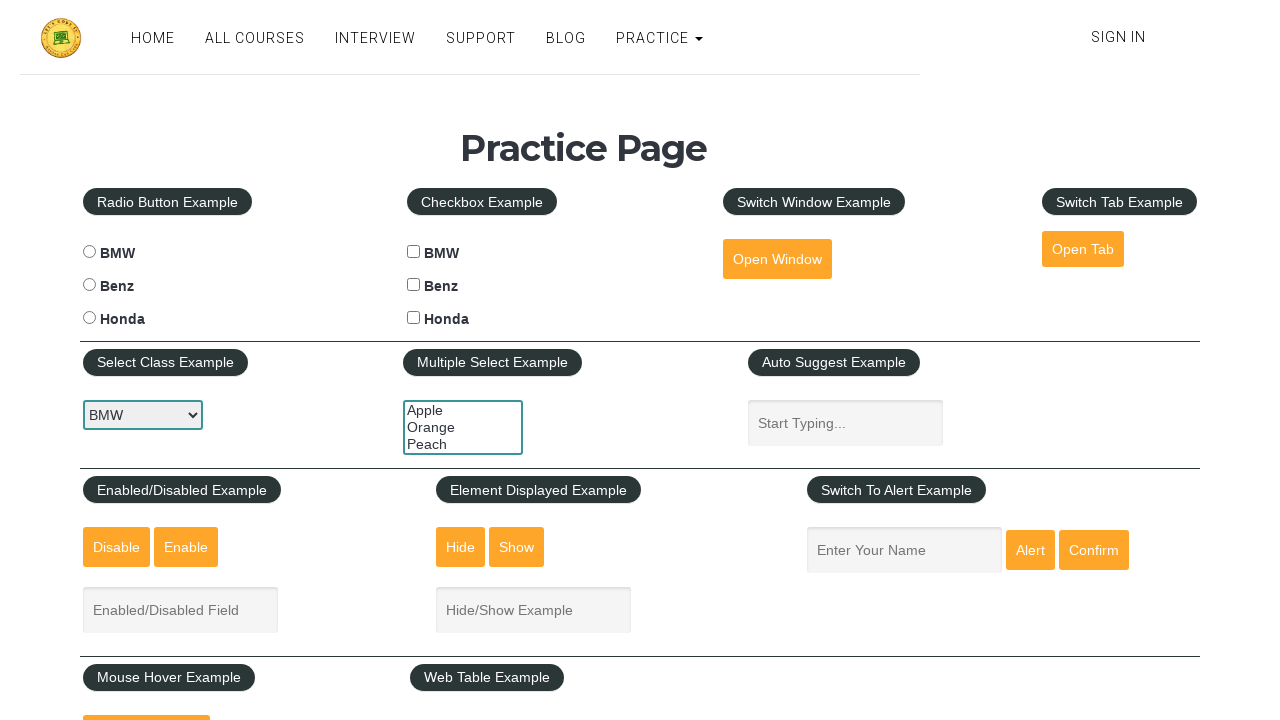

Clicked BMW checkbox at (414, 252) on #bmwcheck
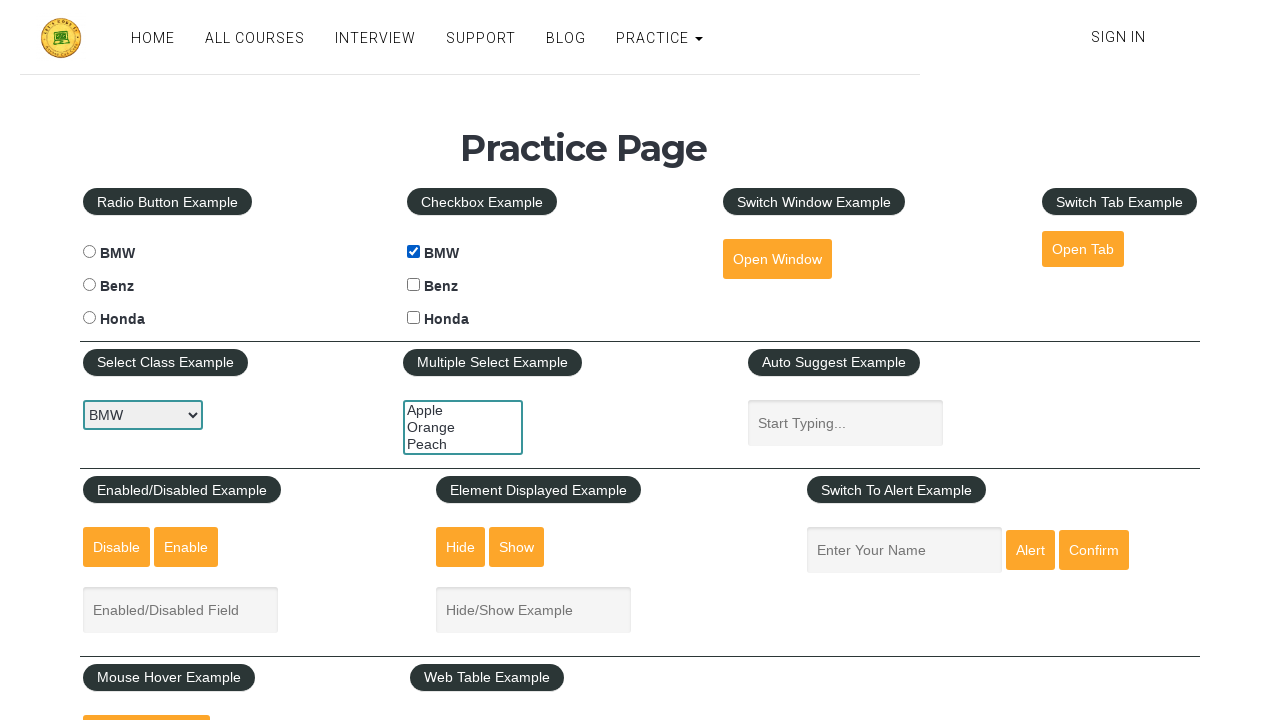

Clicked Honda radio button at (89, 318) on input#hondaradio
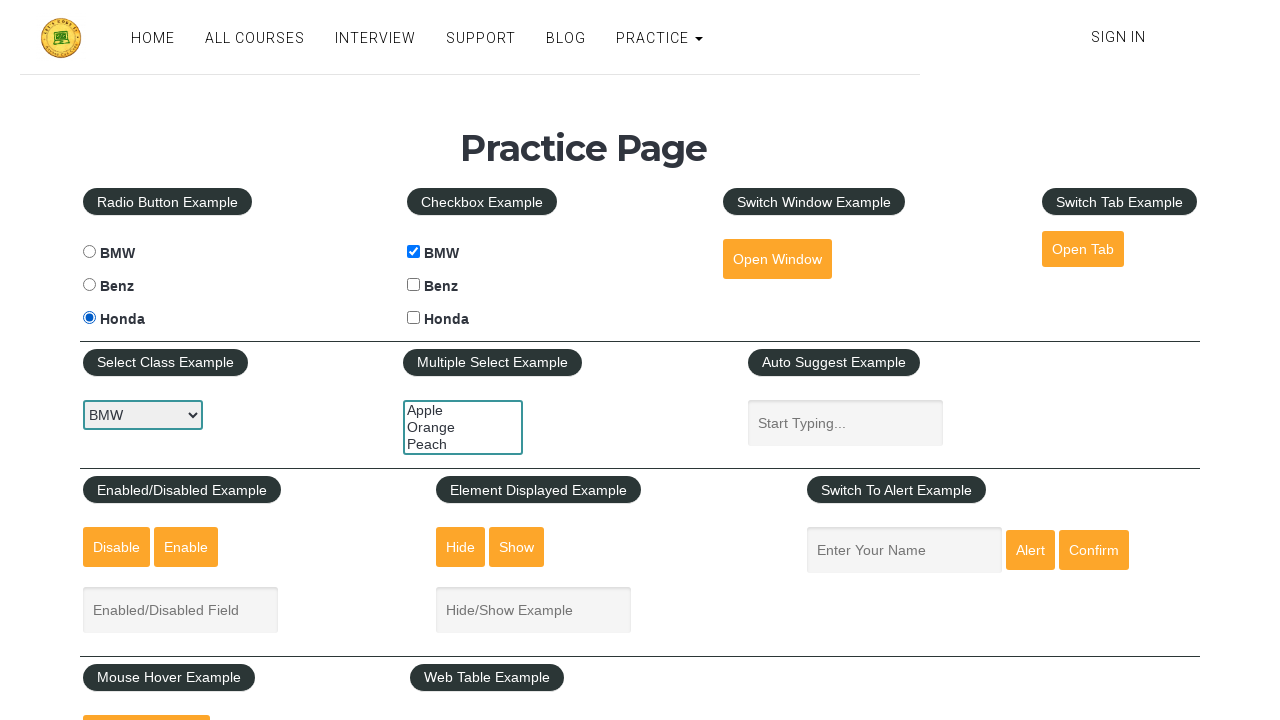

Selected Benz from car dropdown on #carselect
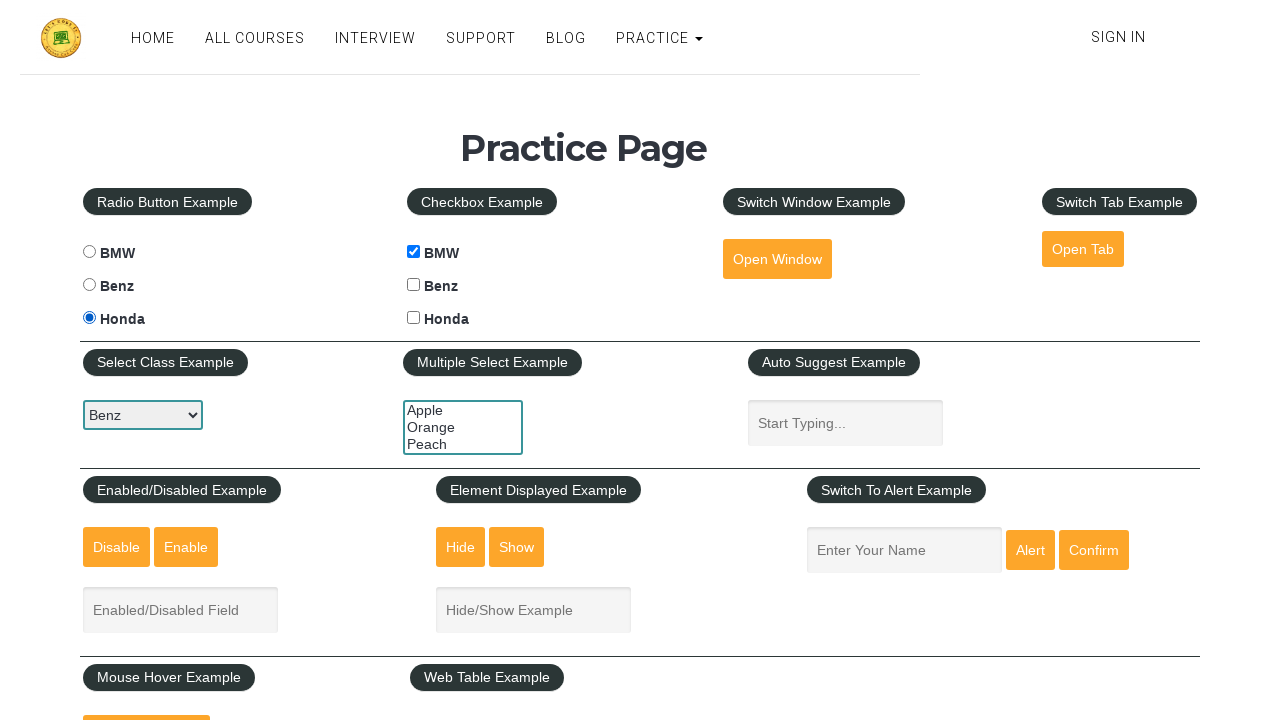

Selected Peach and Apple from multi-select dropdown on #multiple-select-example
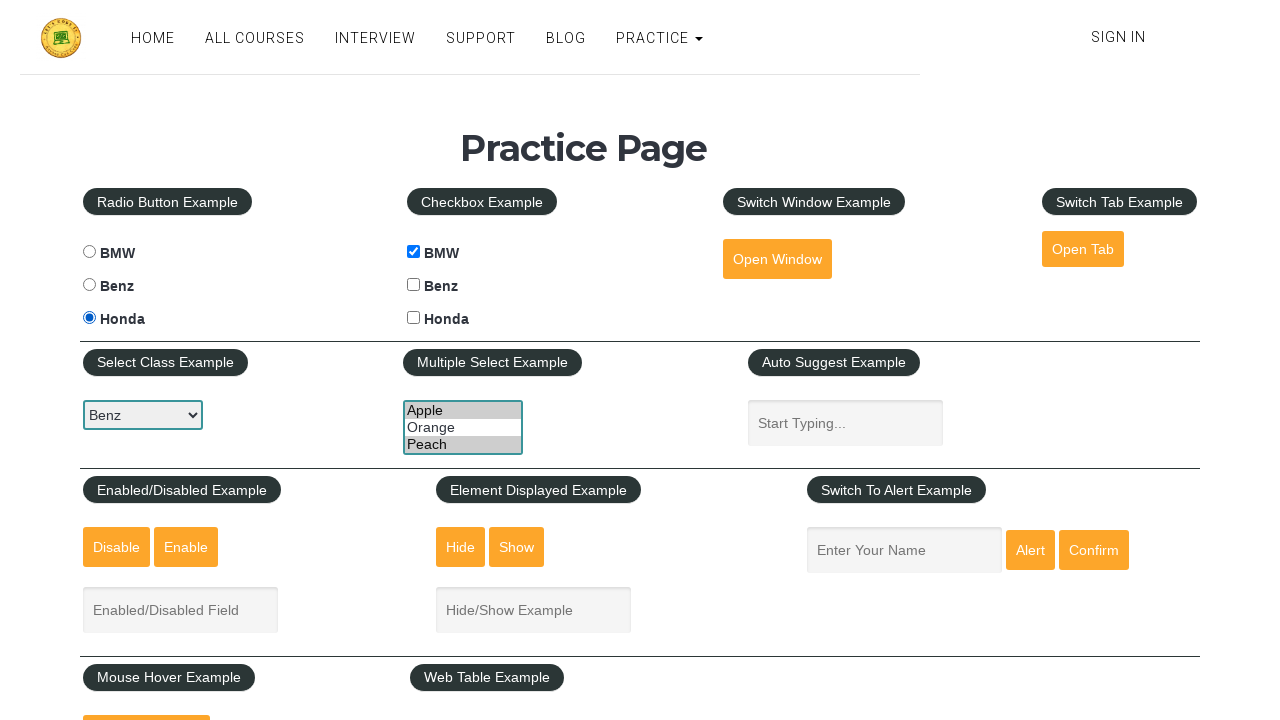

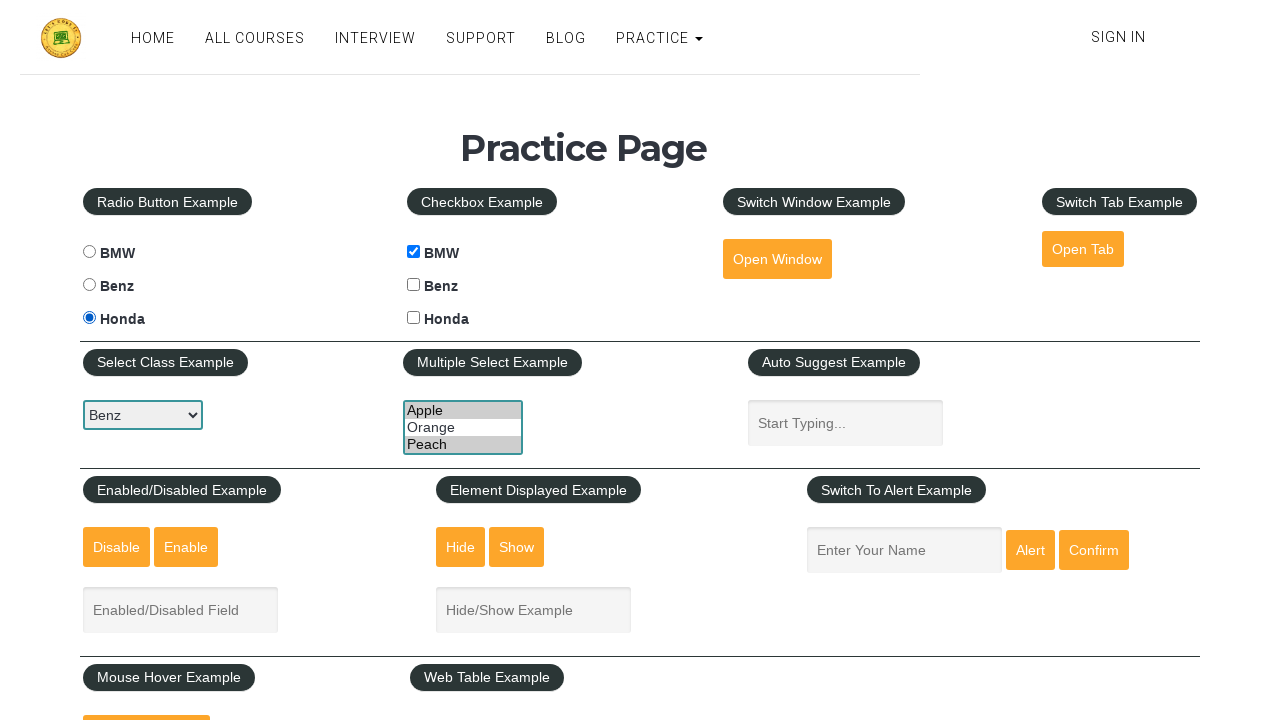